Tests drag and drop functionality by dragging element A to element B's position on a demo page

Starting URL: https://the-internet.herokuapp.com/drag_and_drop

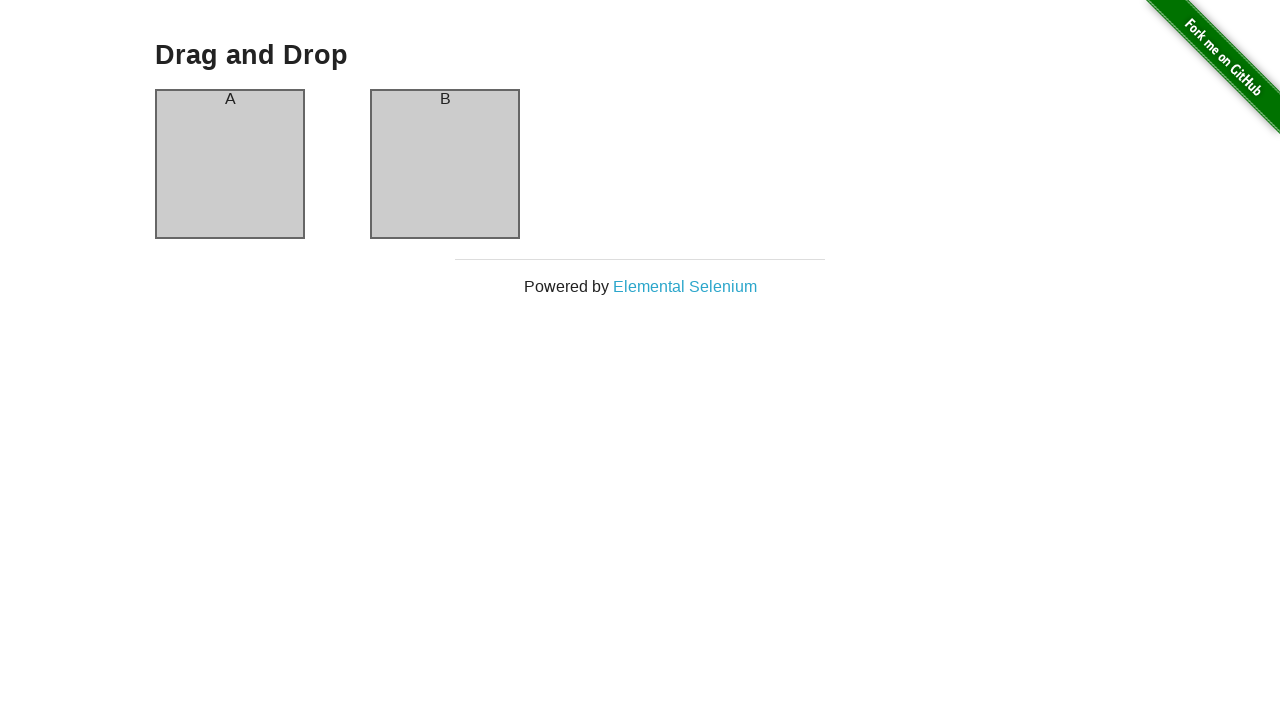

Element A became visible
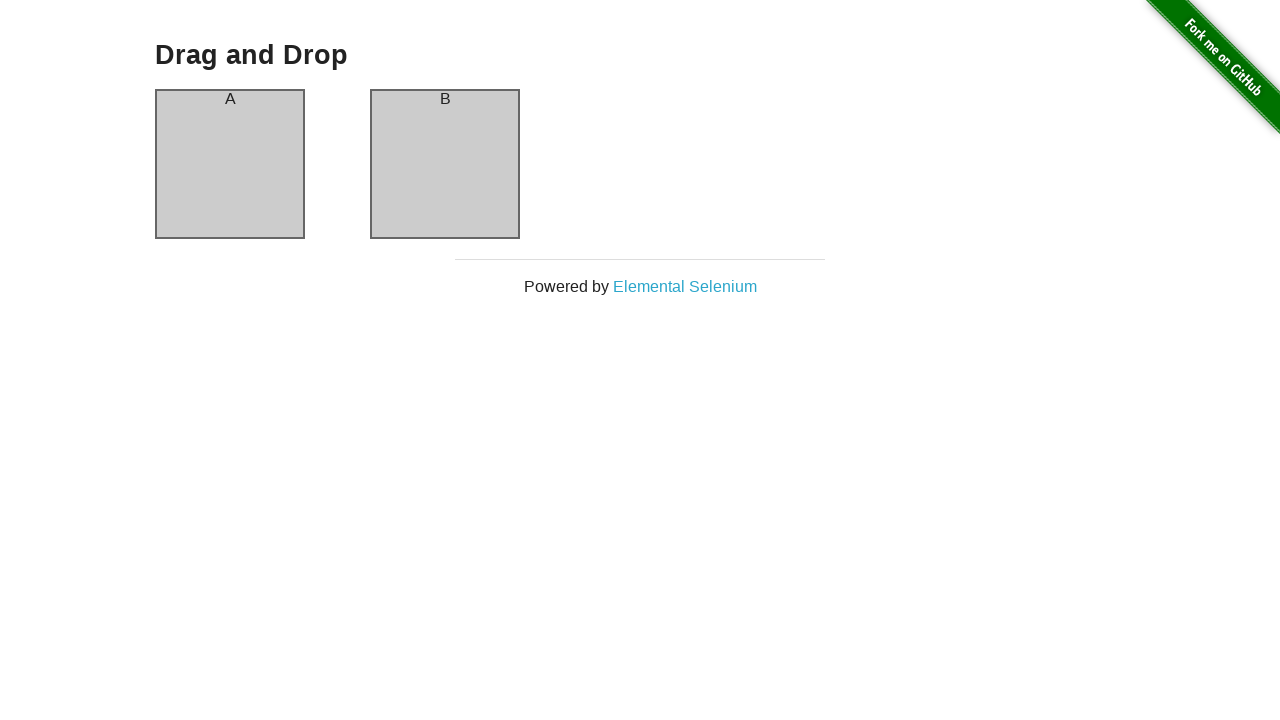

Element B became visible
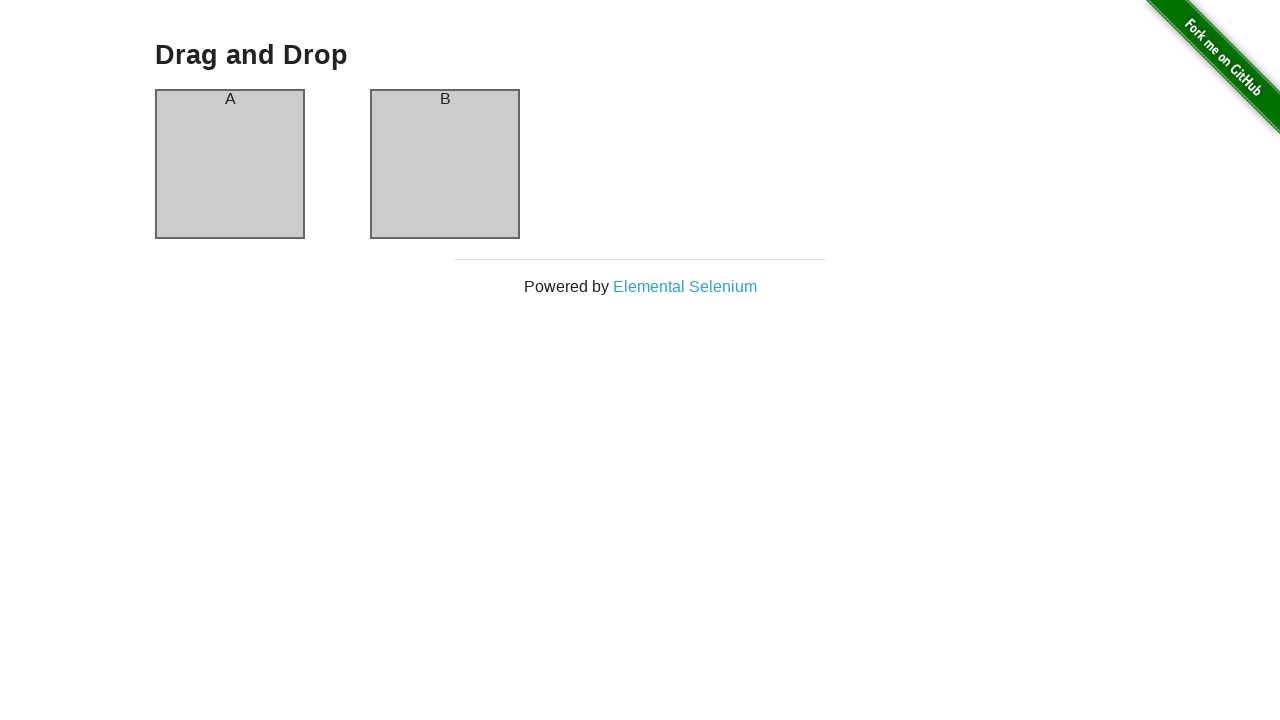

Clicked on element A at (230, 164) on #column-a
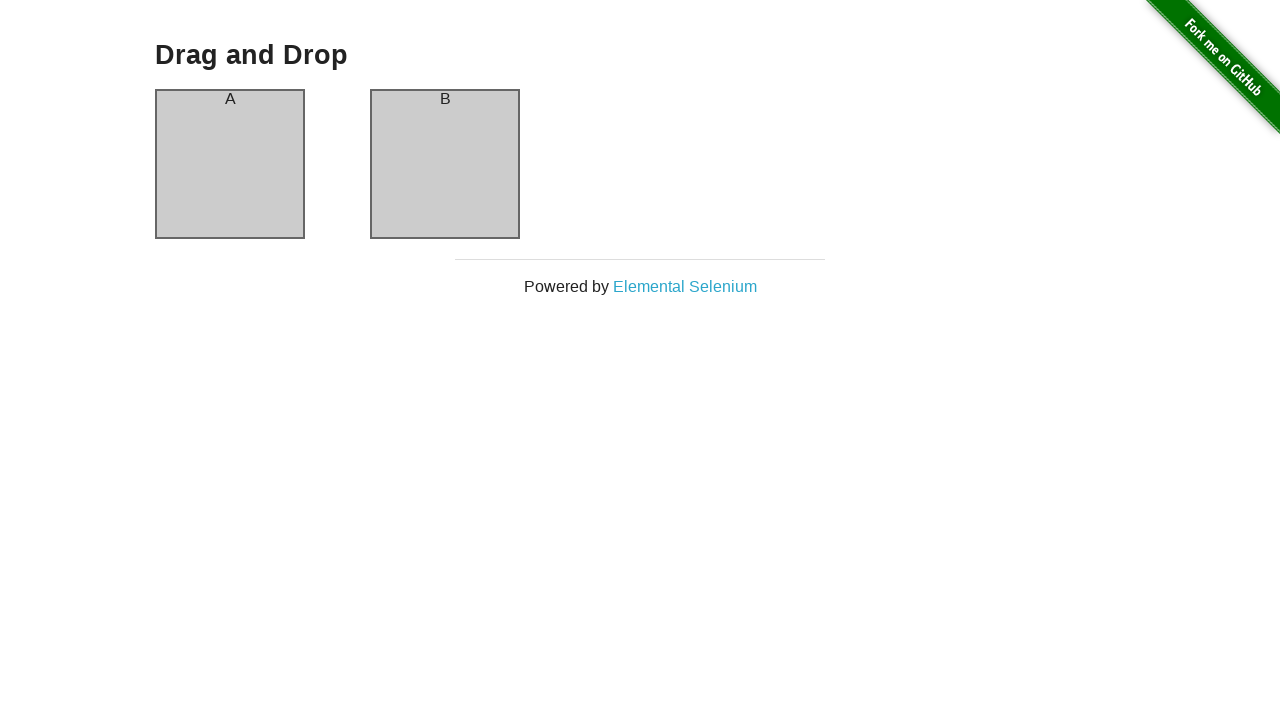

Dragged element A to element B's position at (445, 164)
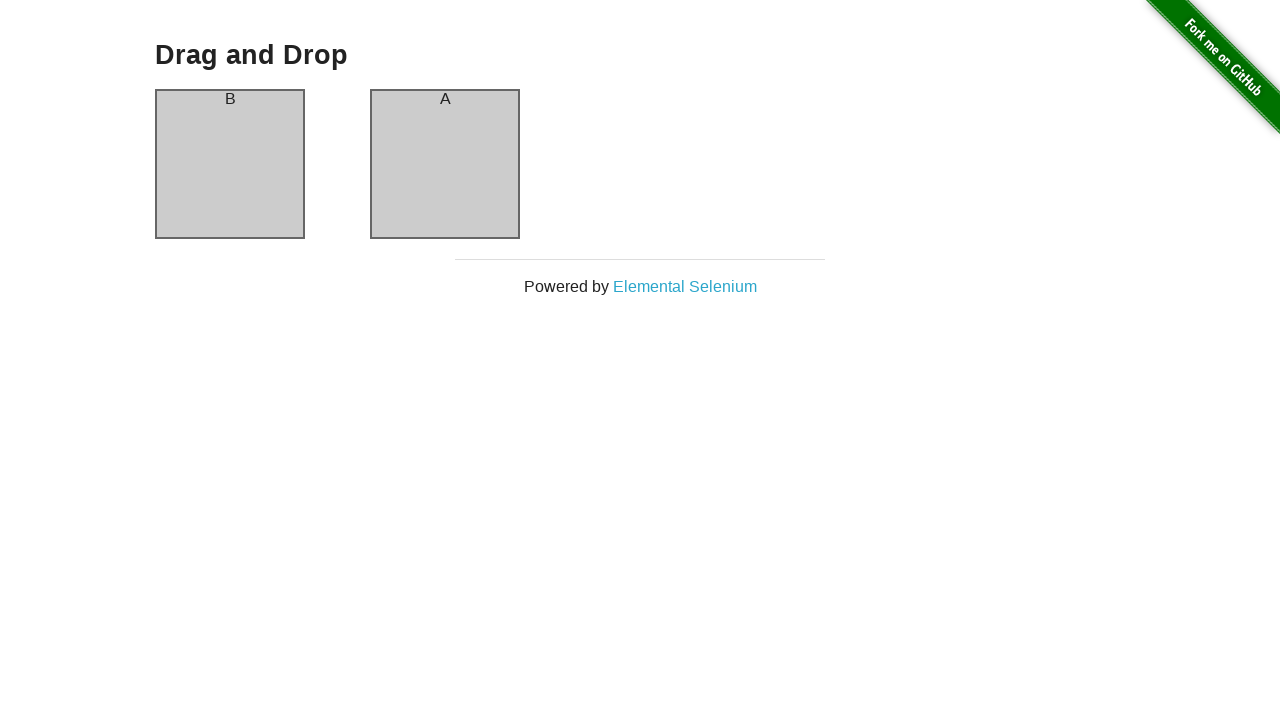

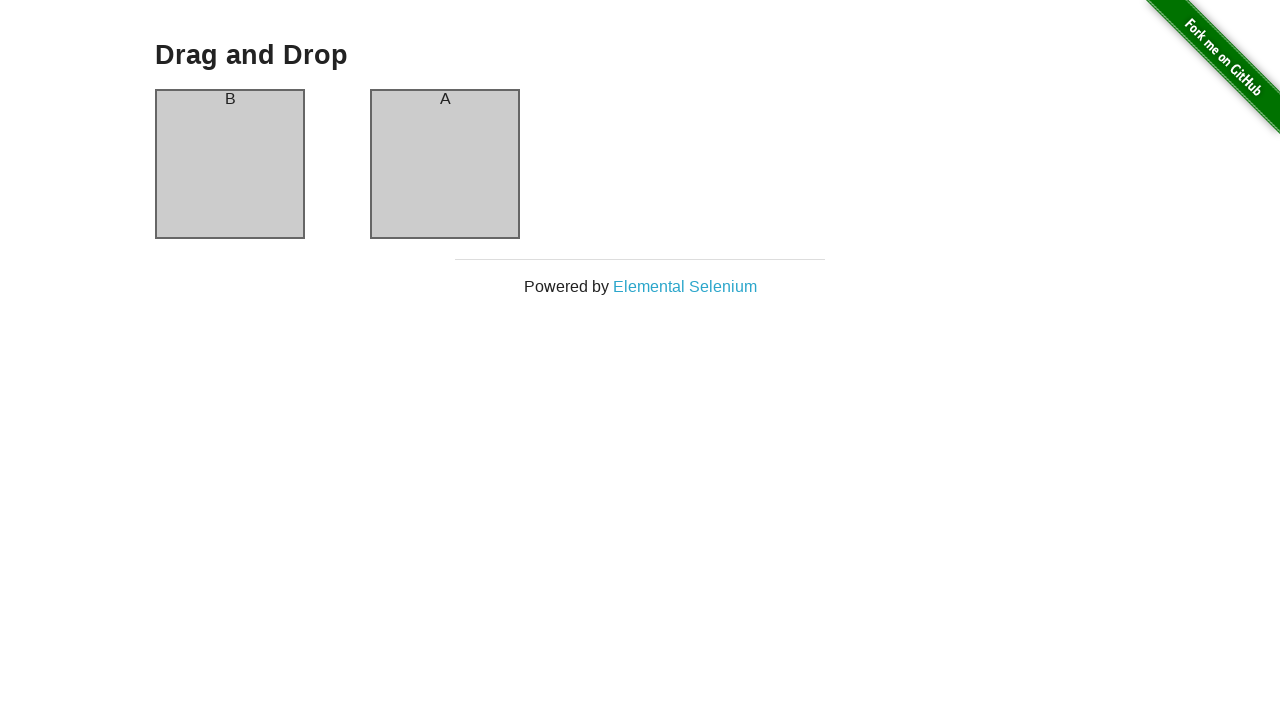